Tests dropdown selection functionality by selecting options from single and multiple select dropdowns

Starting URL: https://letcode.in/dropdowns

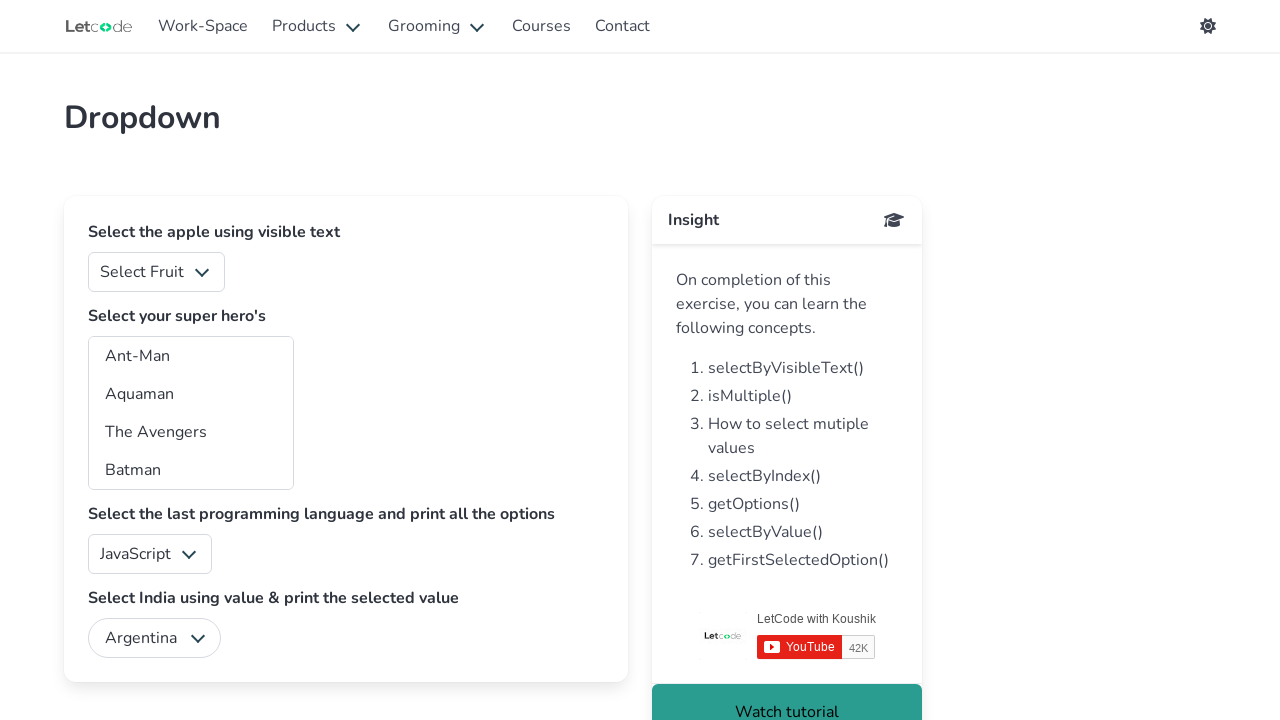

Selected 'Apple' from fruits dropdown by visible text on #fruits
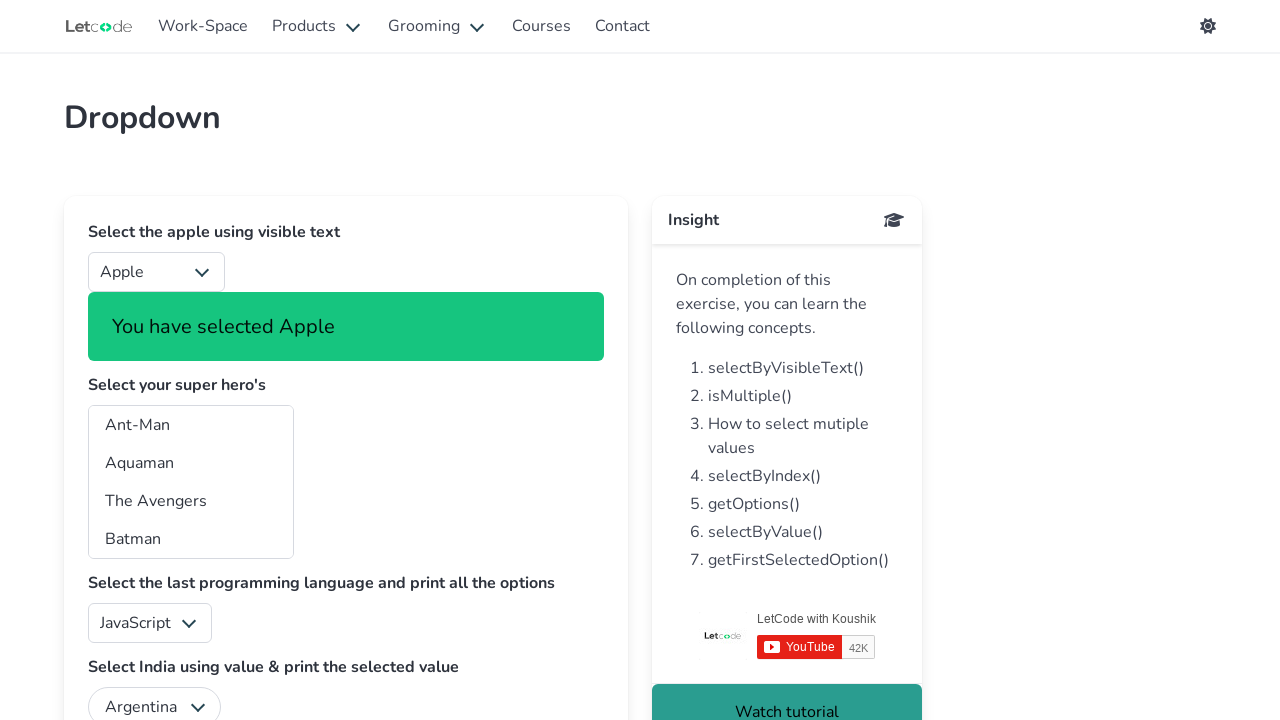

Selected 'India' from country dropdown by value on #country
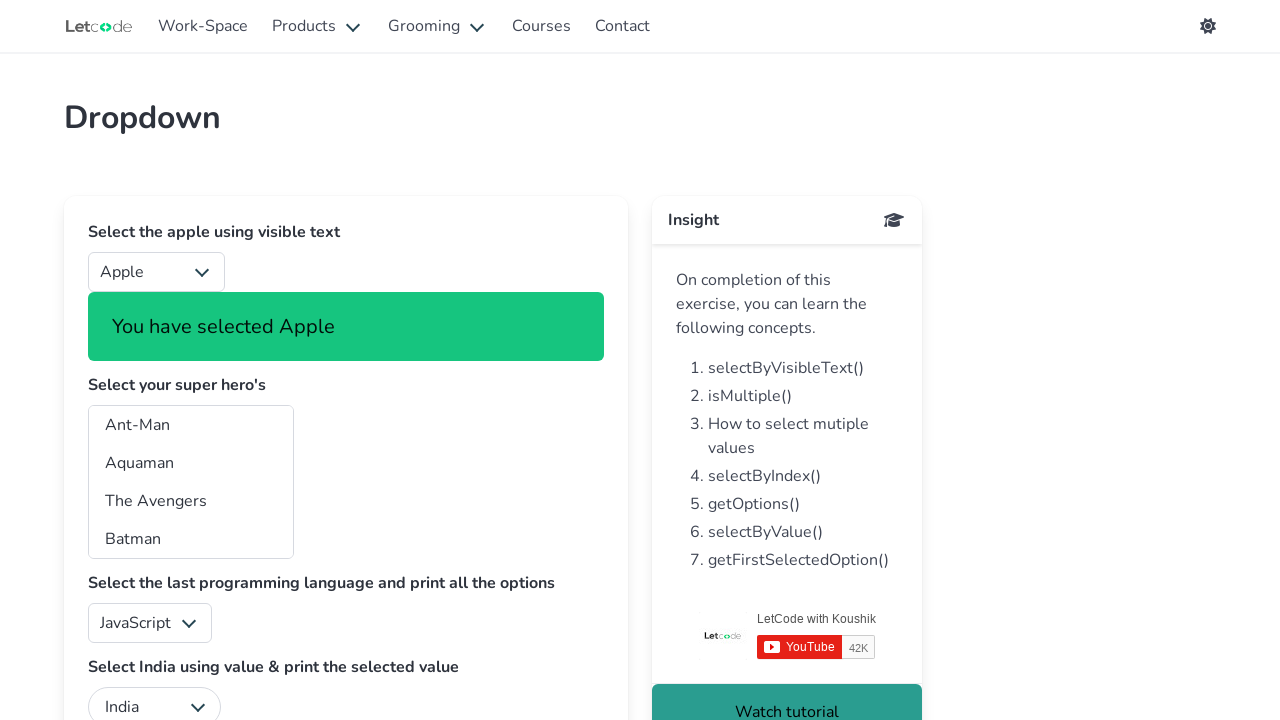

Selected hero at index 1 from superheros multi-select dropdown on #superheros
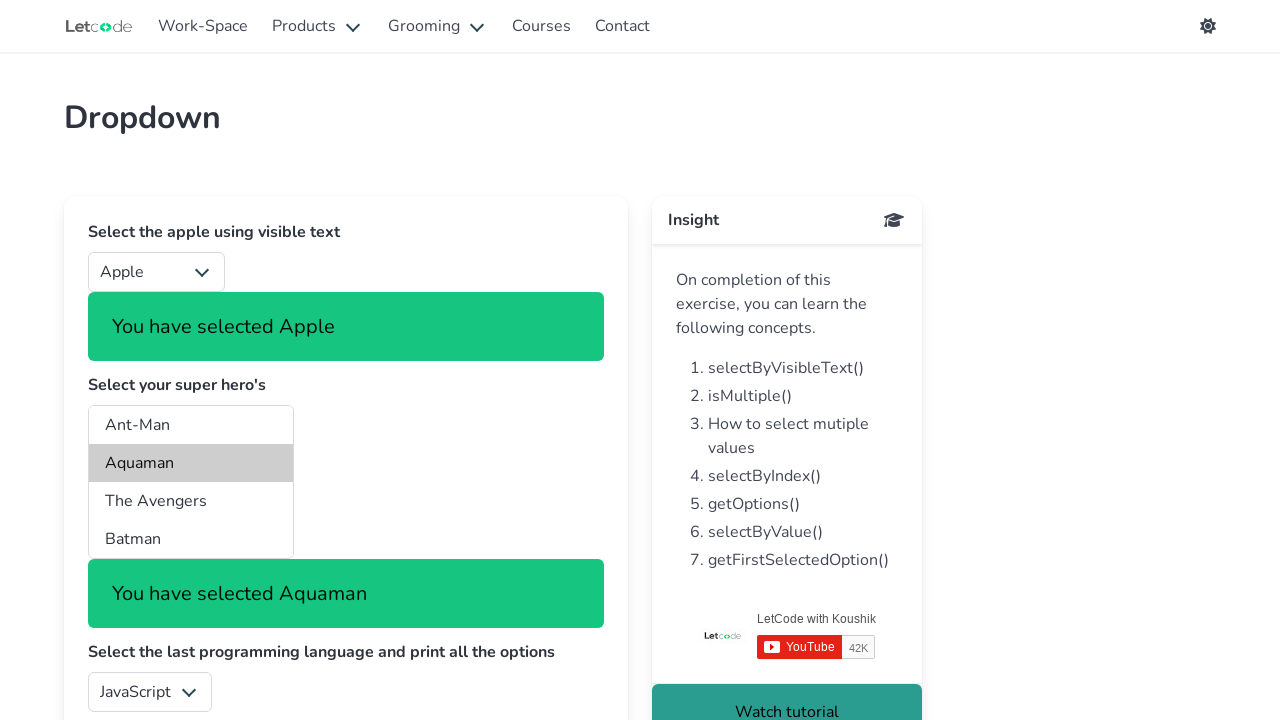

Selected 'Batman' from superheros multi-select dropdown by visible text on #superheros
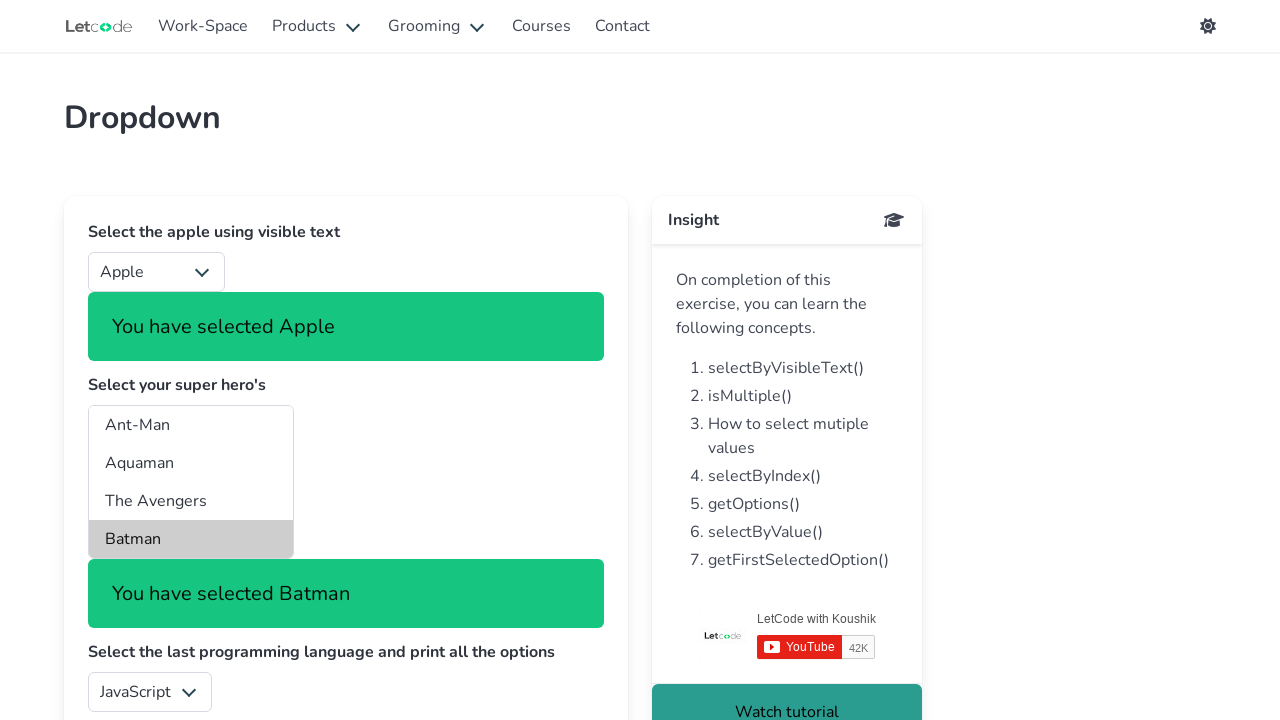

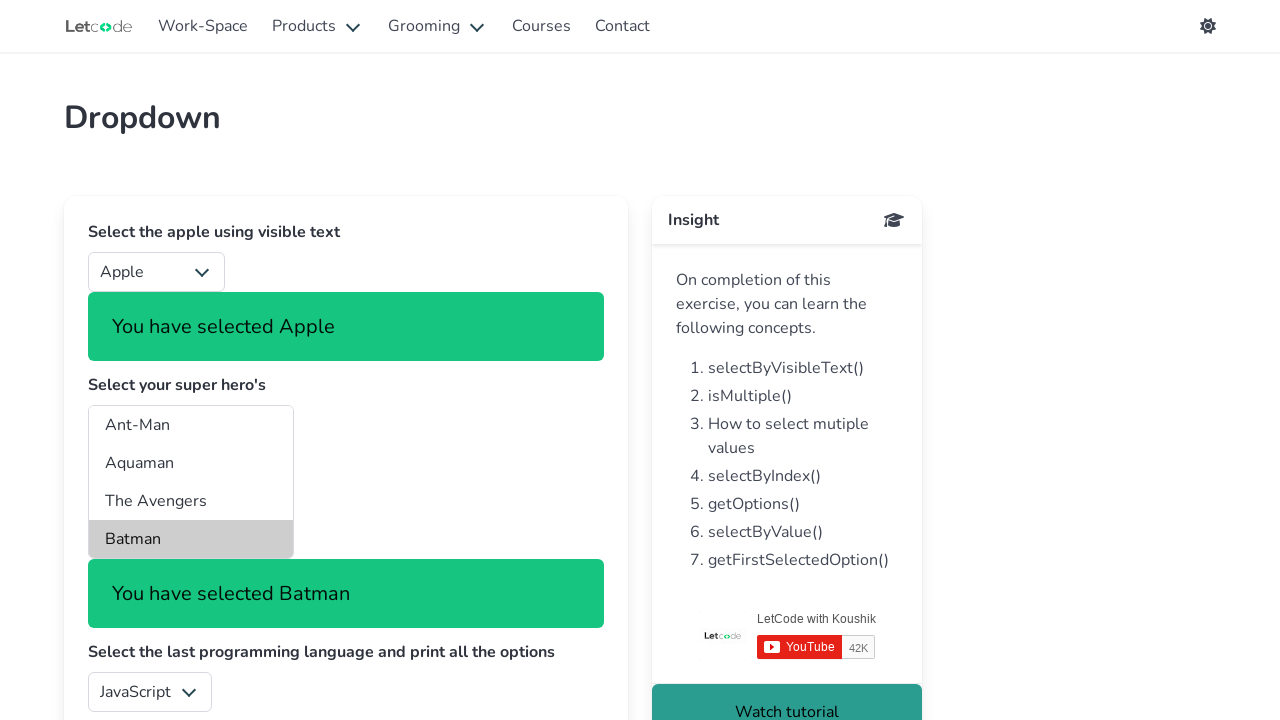